Tests file download functionality by navigating to a file download test page and clicking a download link for a document file, then verifying the download completes.

Starting URL: https://testcenter.techproeducation.com/index.php?page=file-download

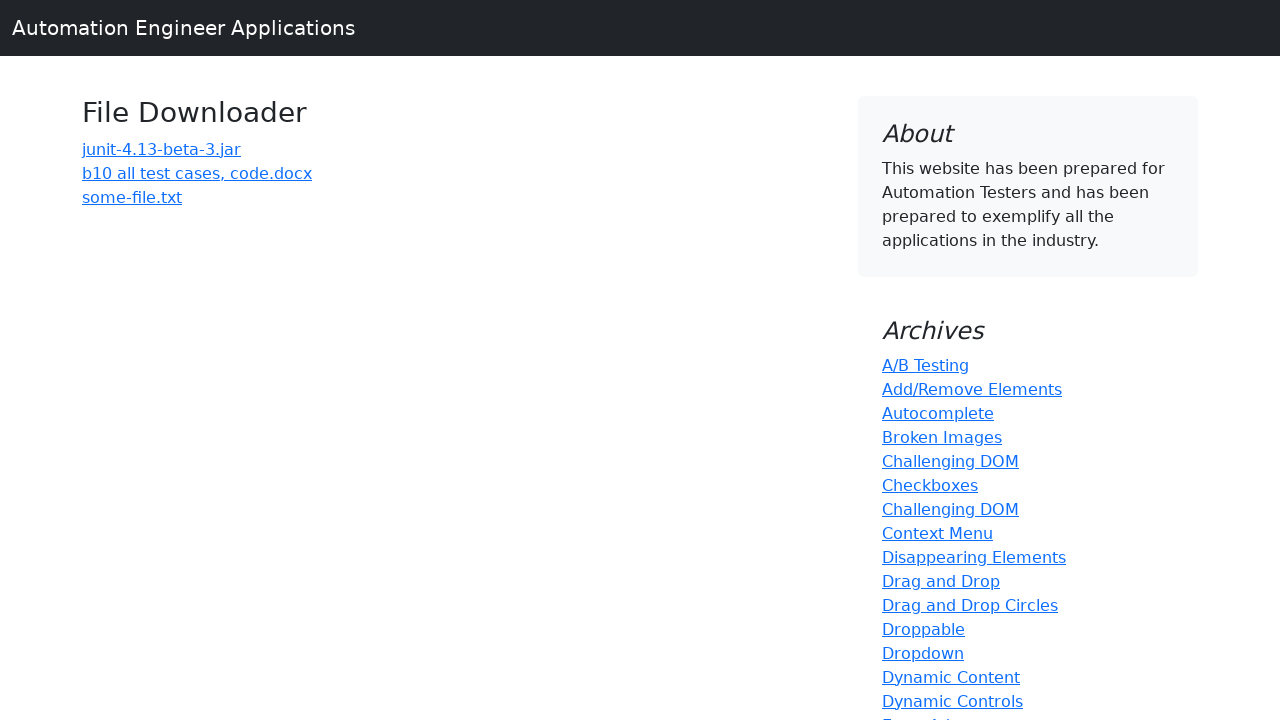

Navigated to file download test page
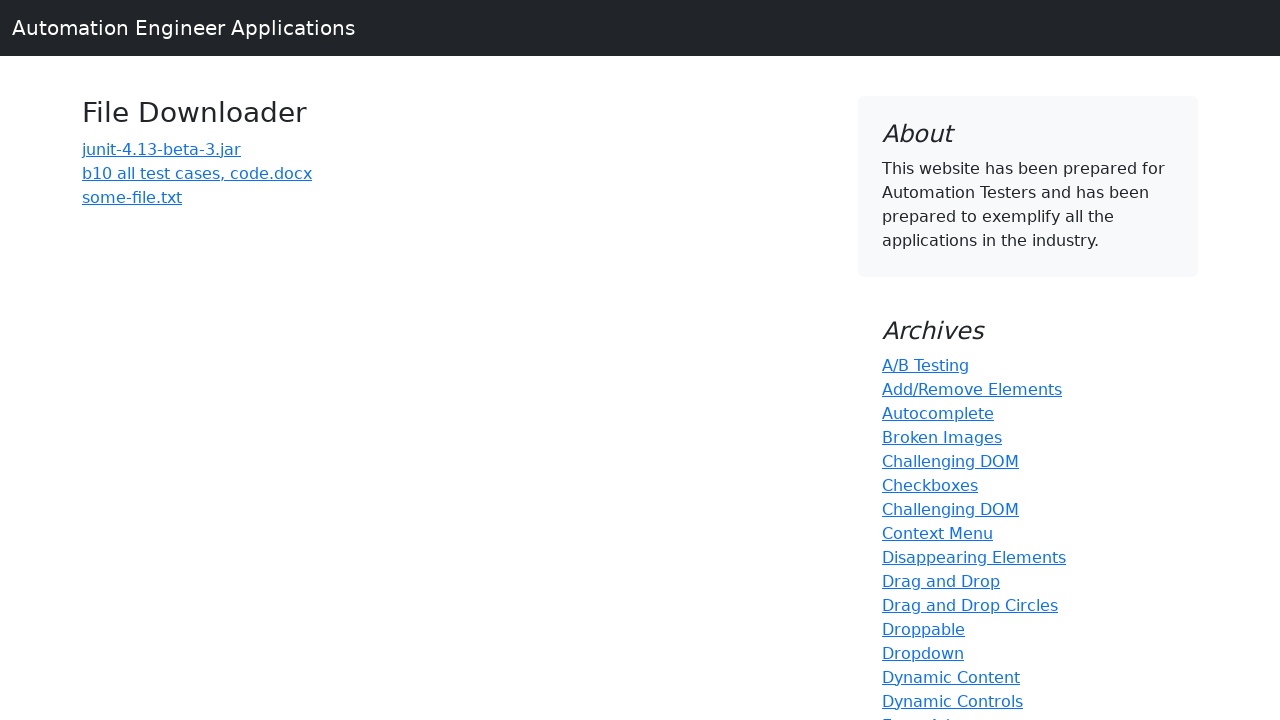

Clicked download link for 'b10 all test cases' document at (197, 173) on a:has-text('b10 all test cases')
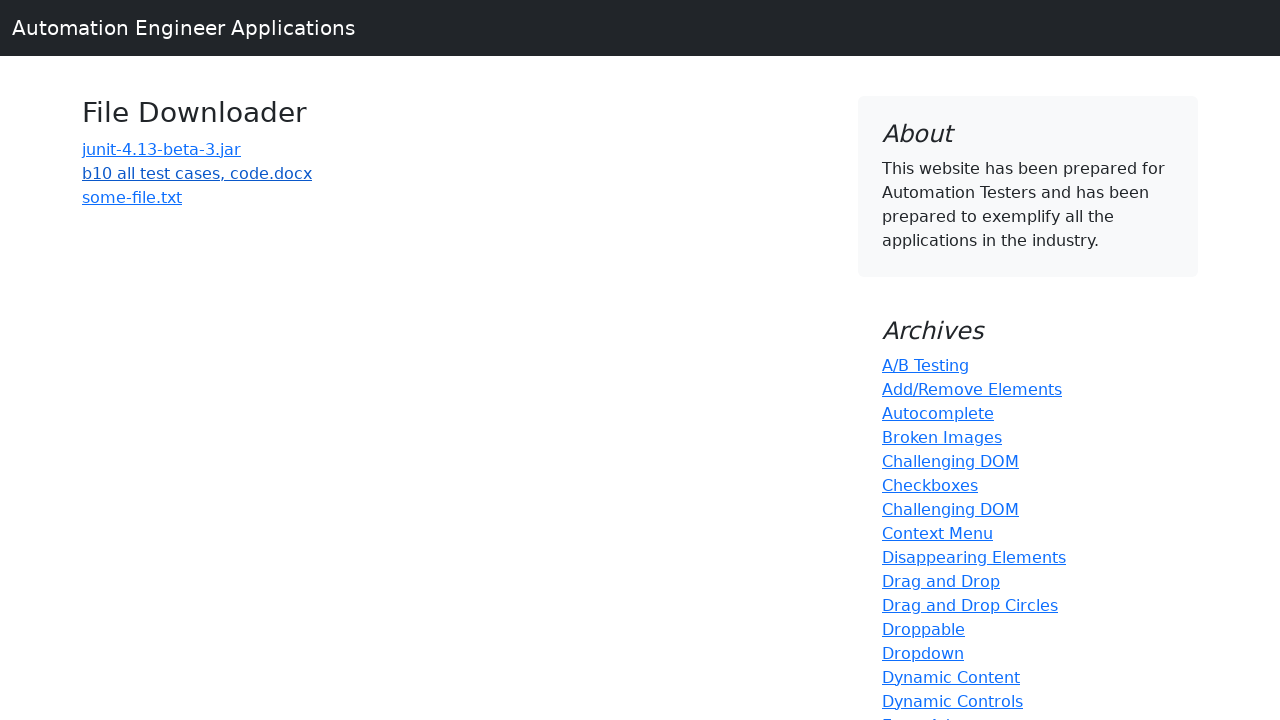

Download completed successfully
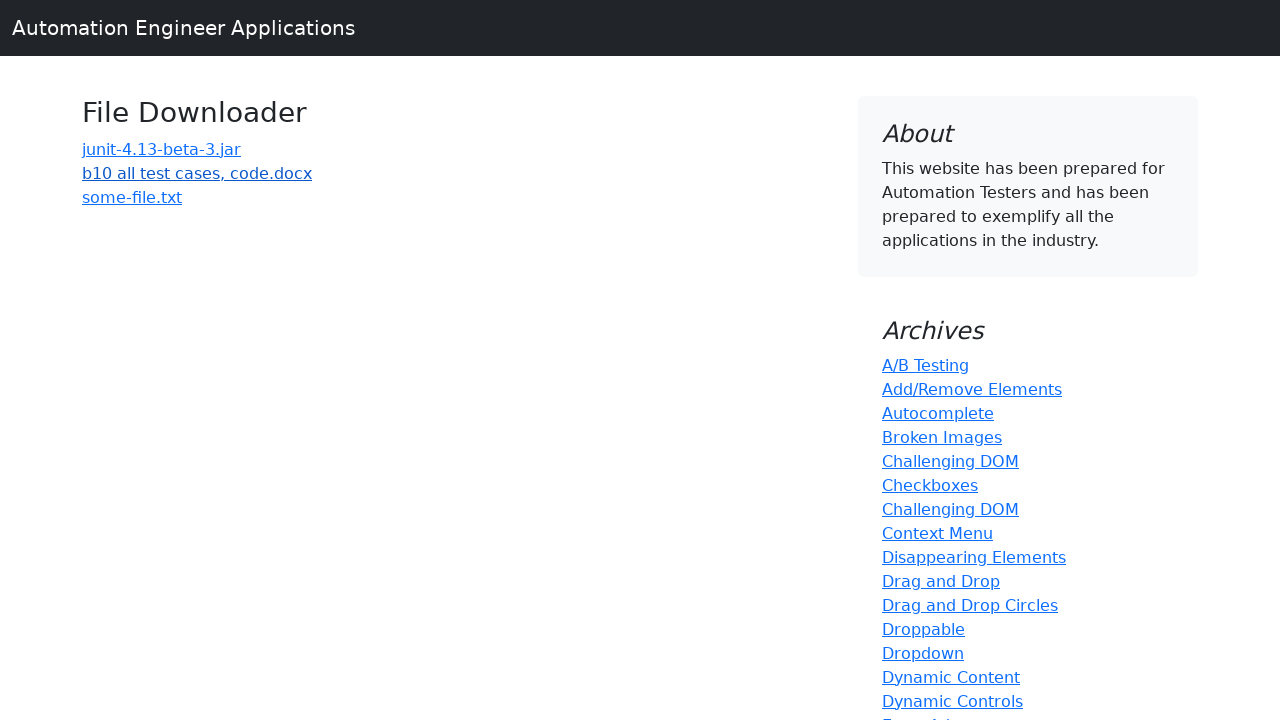

Verified downloaded file contains 'b10 all test cases' in filename
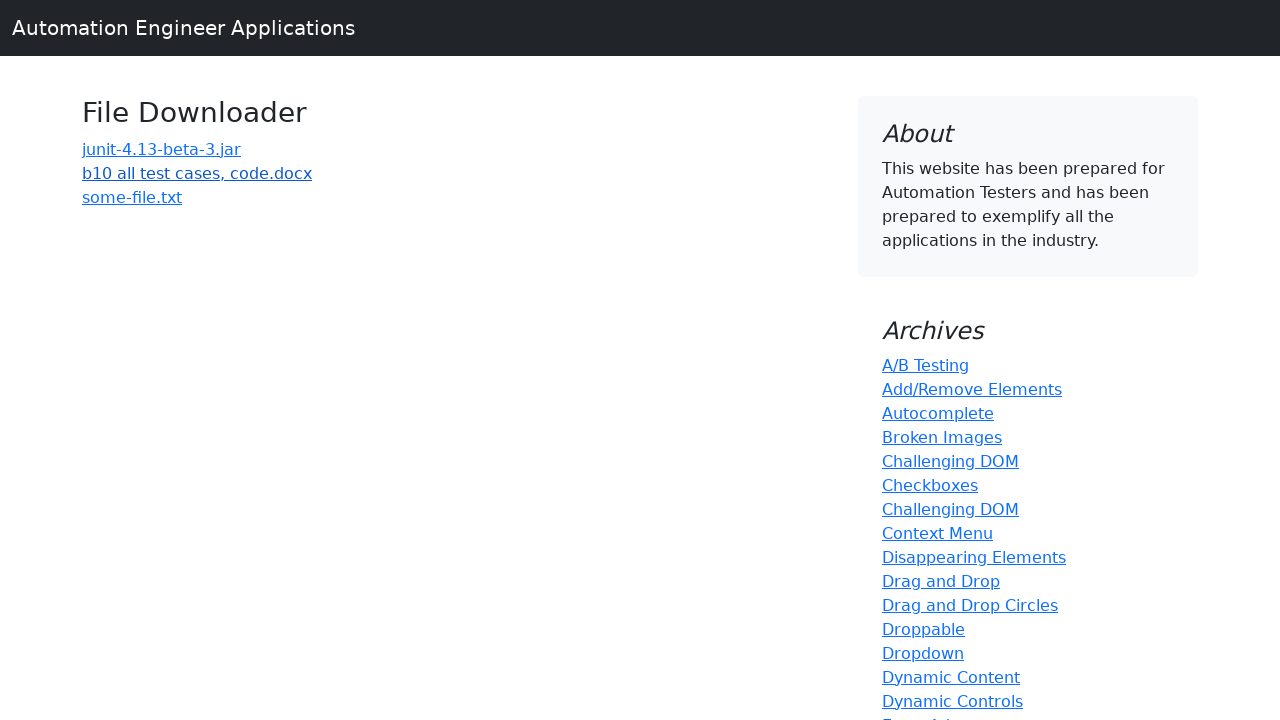

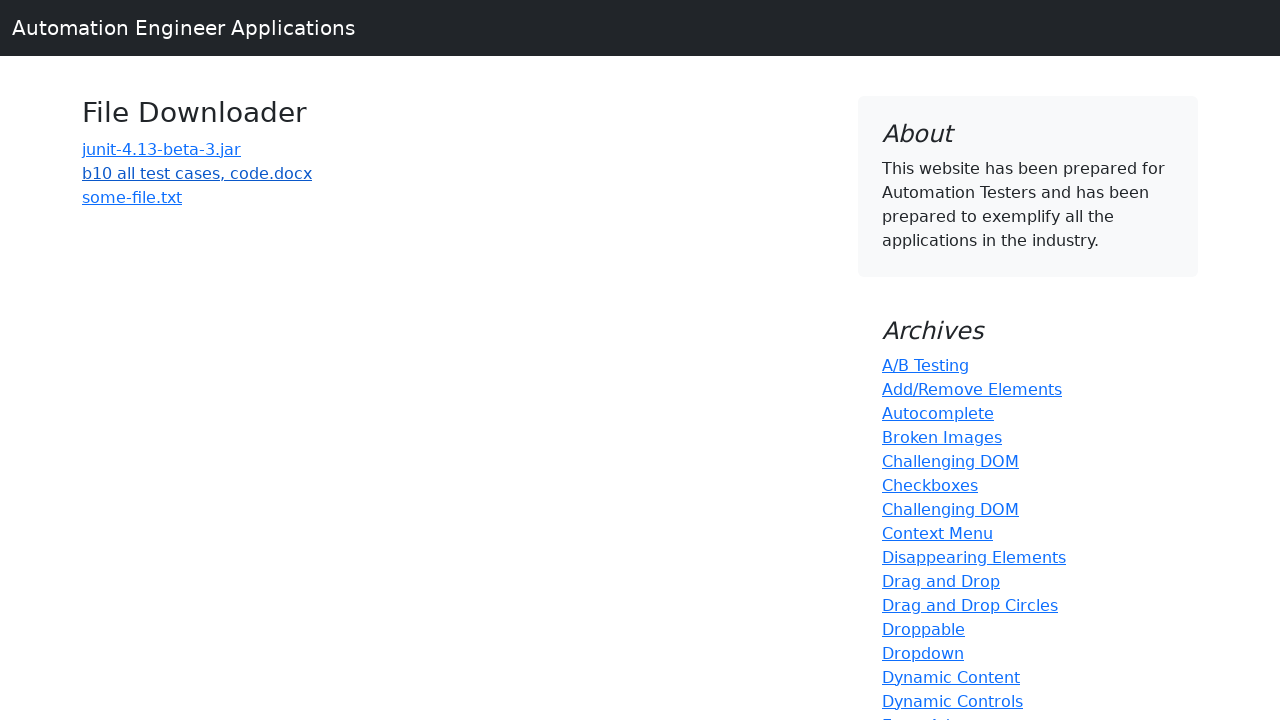